Tests page scrolling functionality by simulating Page Down and Page Up keyboard events on the Zepto website

Starting URL: https://www.zeptonow.com/

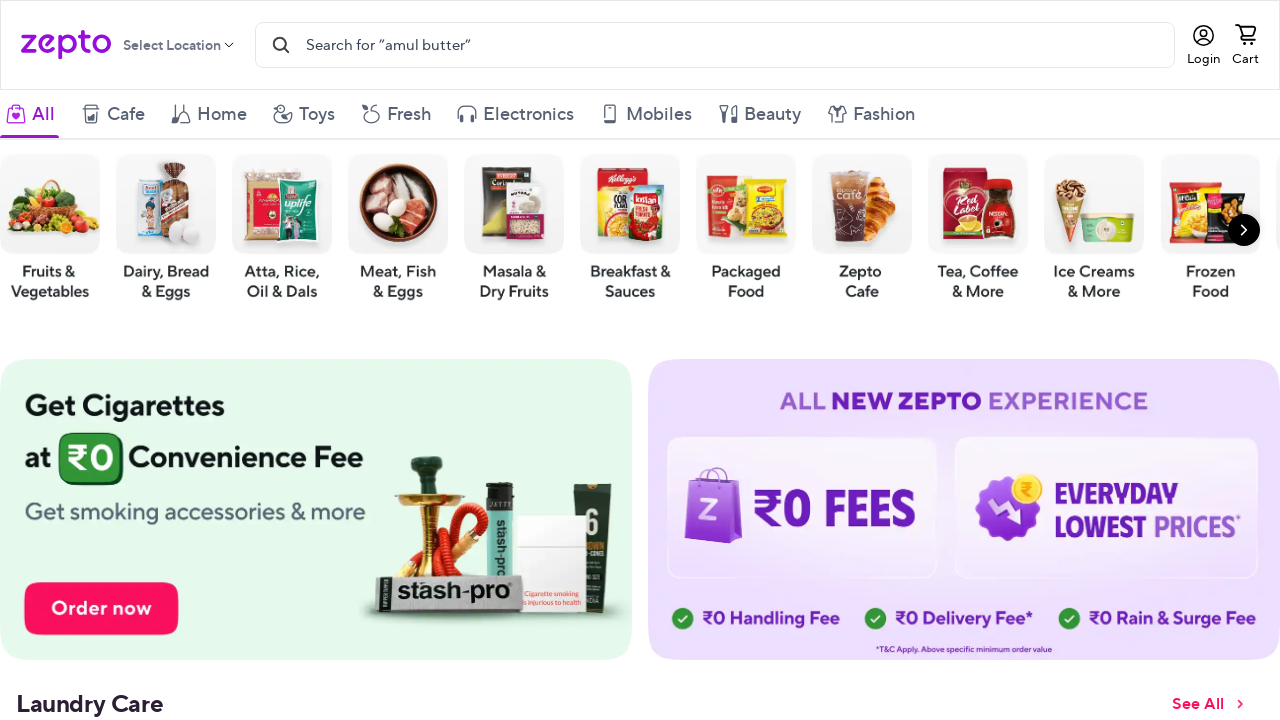

Pressed Page Down key - scrolled down
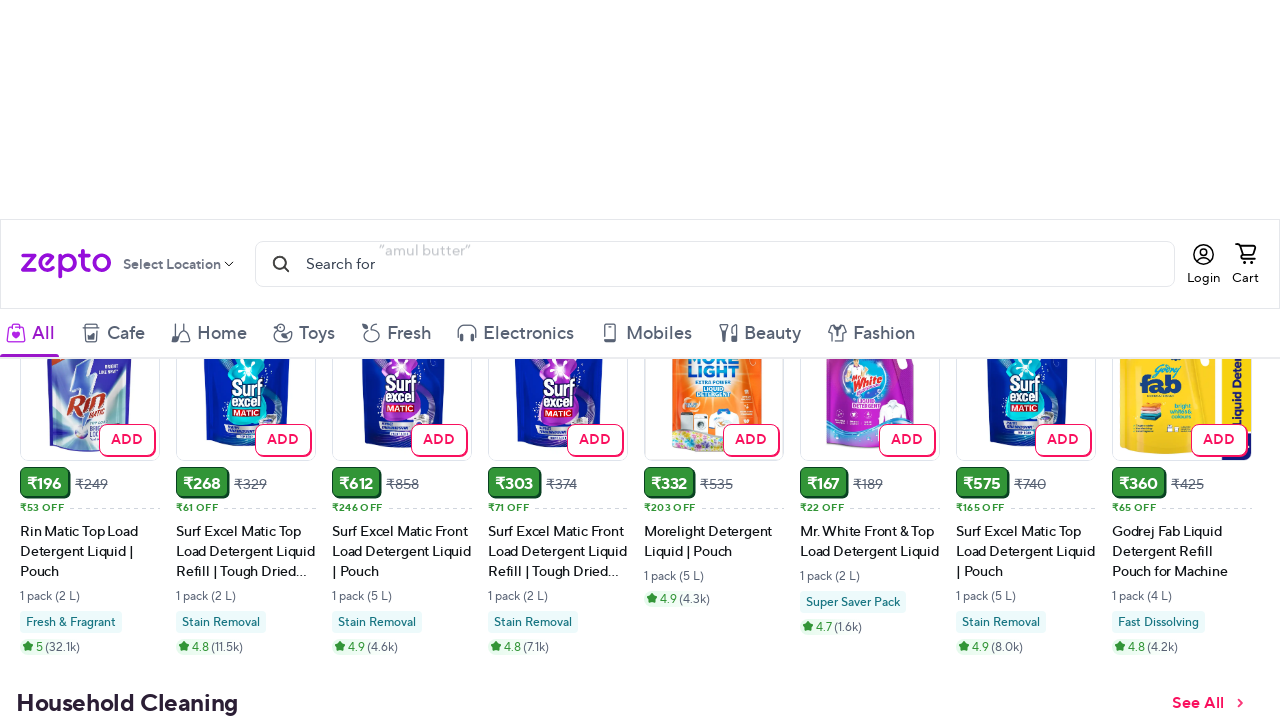

Pressed Page Down key - scrolled down
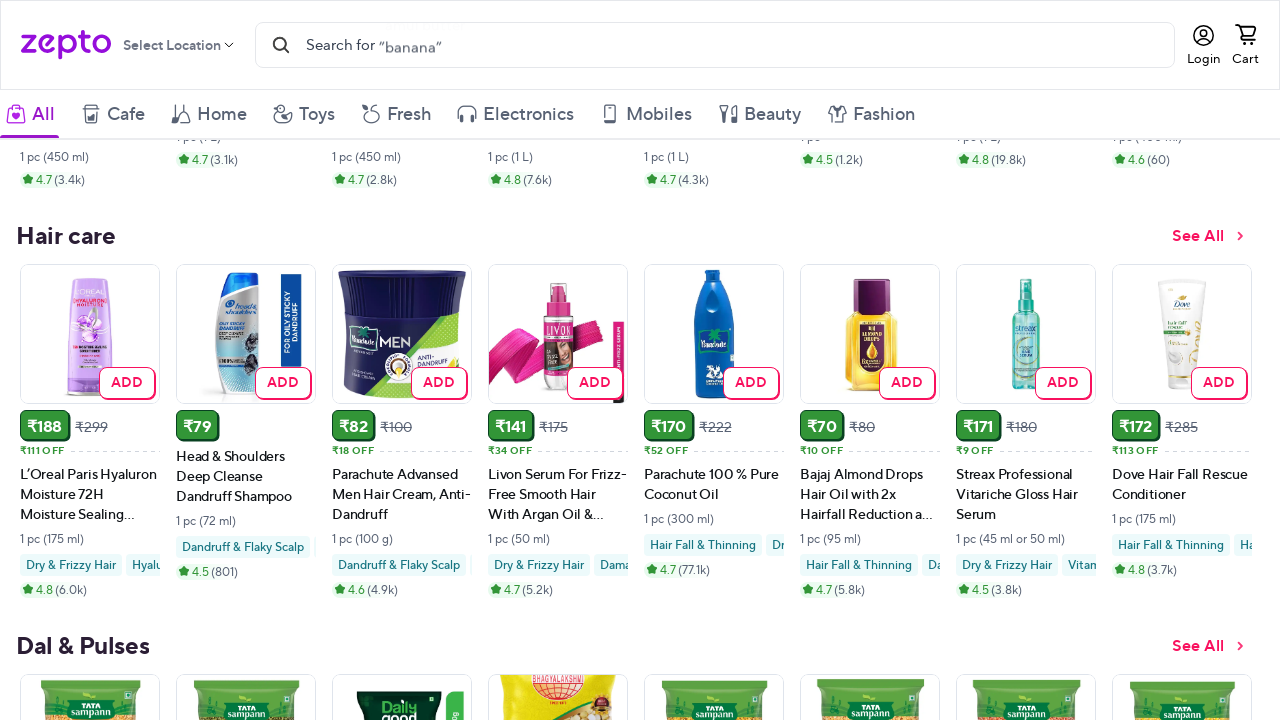

Pressed Page Down key - scrolled down
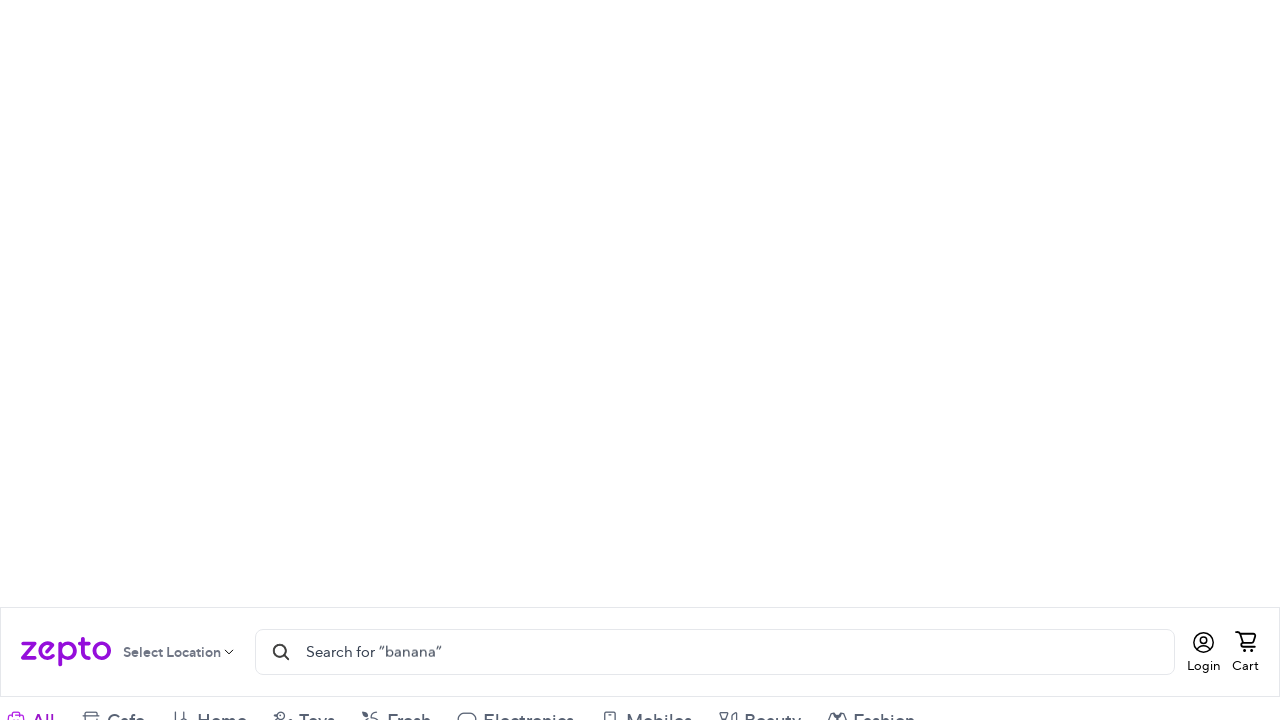

Pressed Page Down key - scrolled down
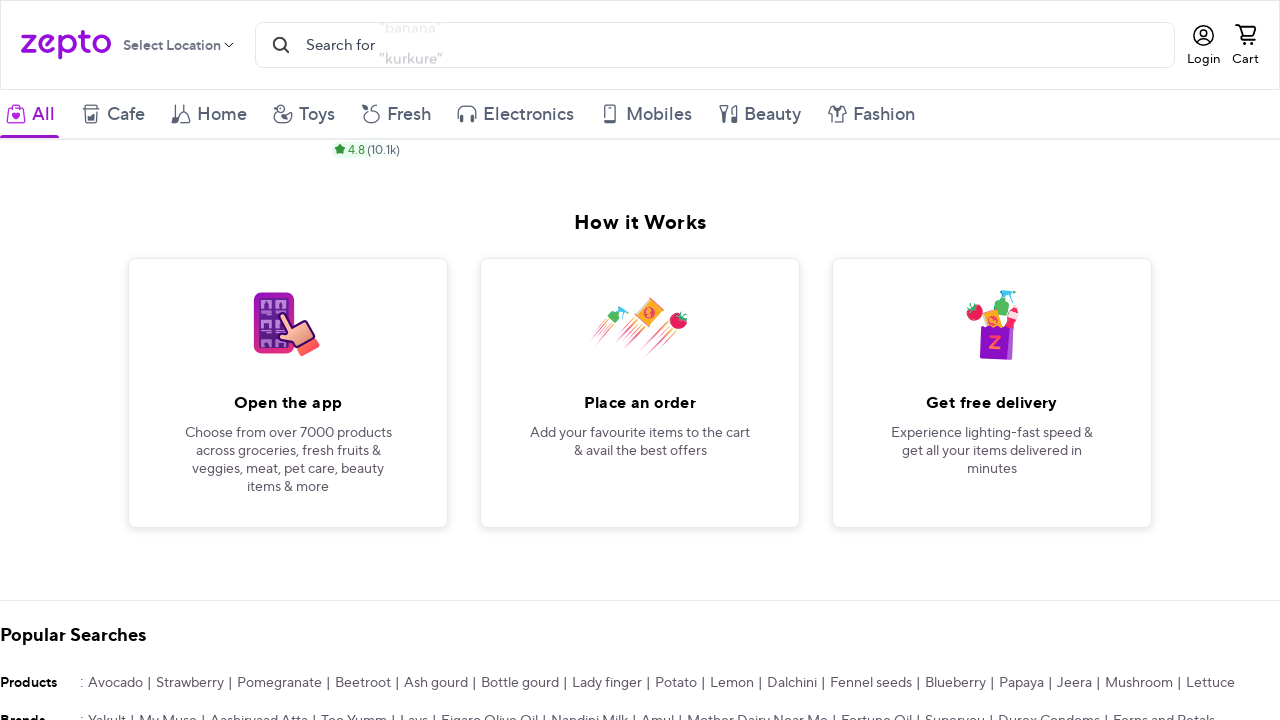

Pressed Page Up key - scrolled up
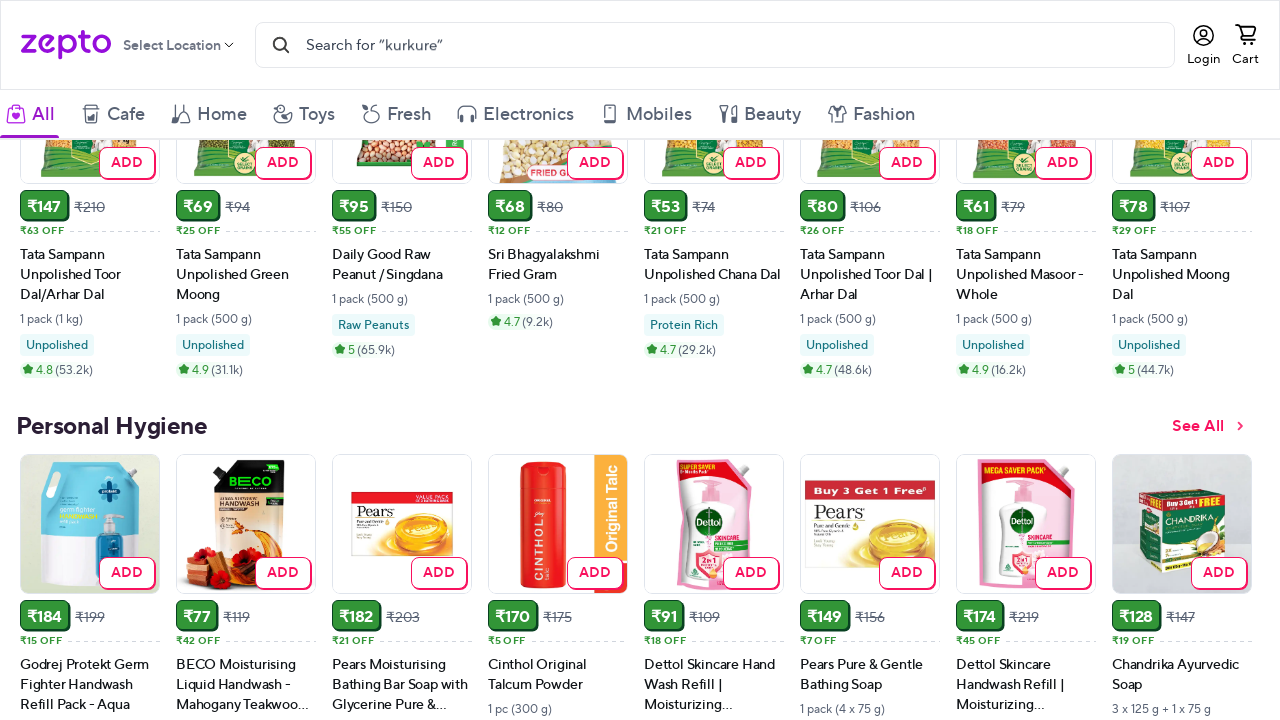

Pressed Page Up key - scrolled up
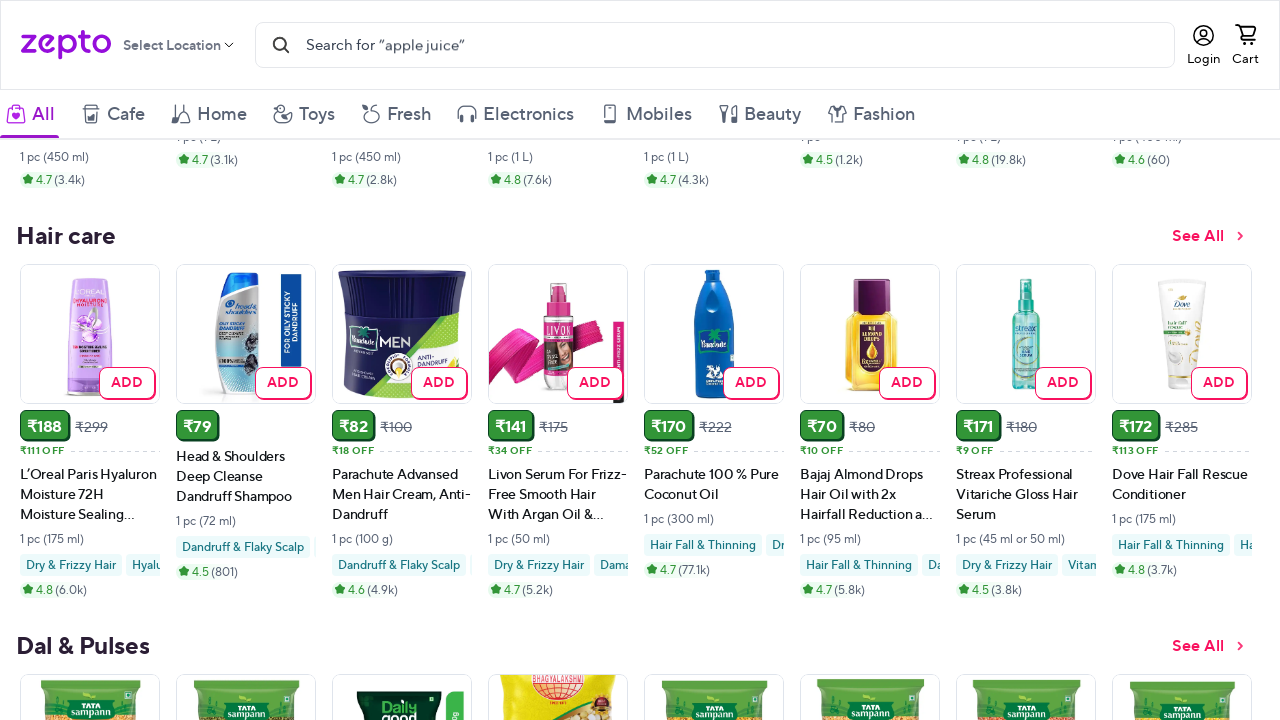

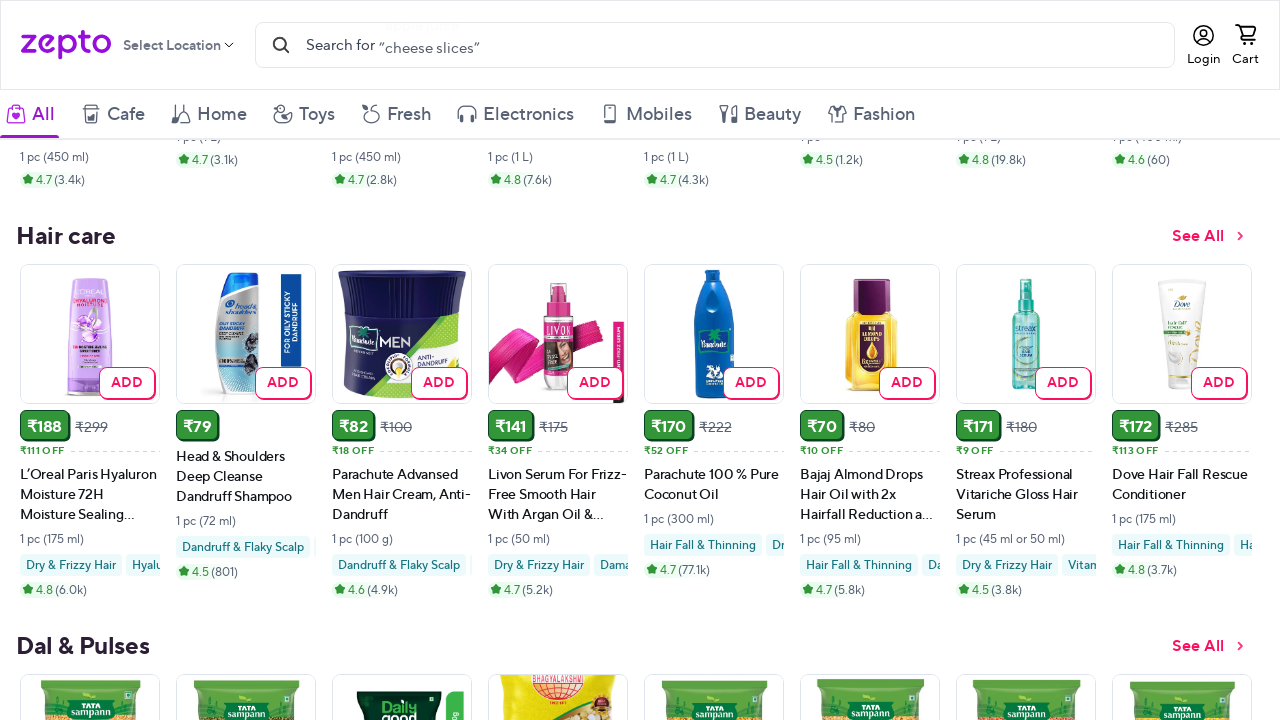